Tests the user registration form by filling in username, password, and confirm password fields, then clicking the Register button.

Starting URL: https://dsportalapp.herokuapp.com/register

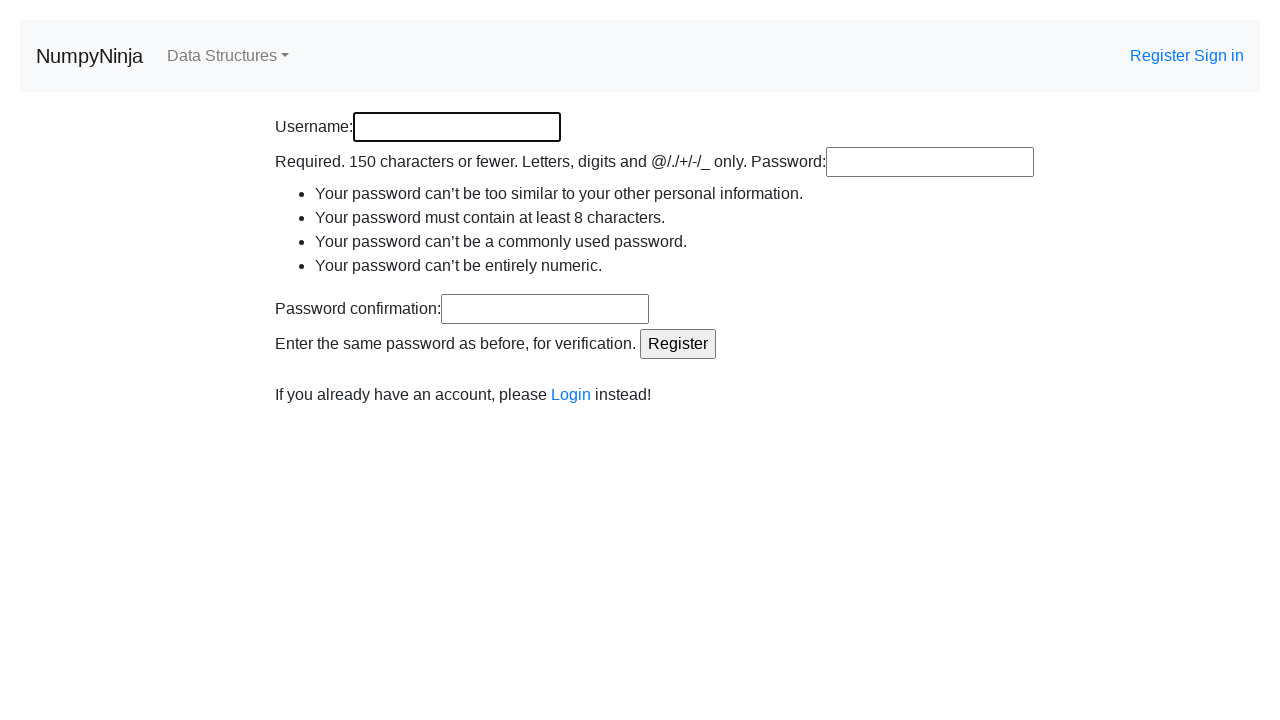

Filled username field with 'testuser_7842' on input[name='username']
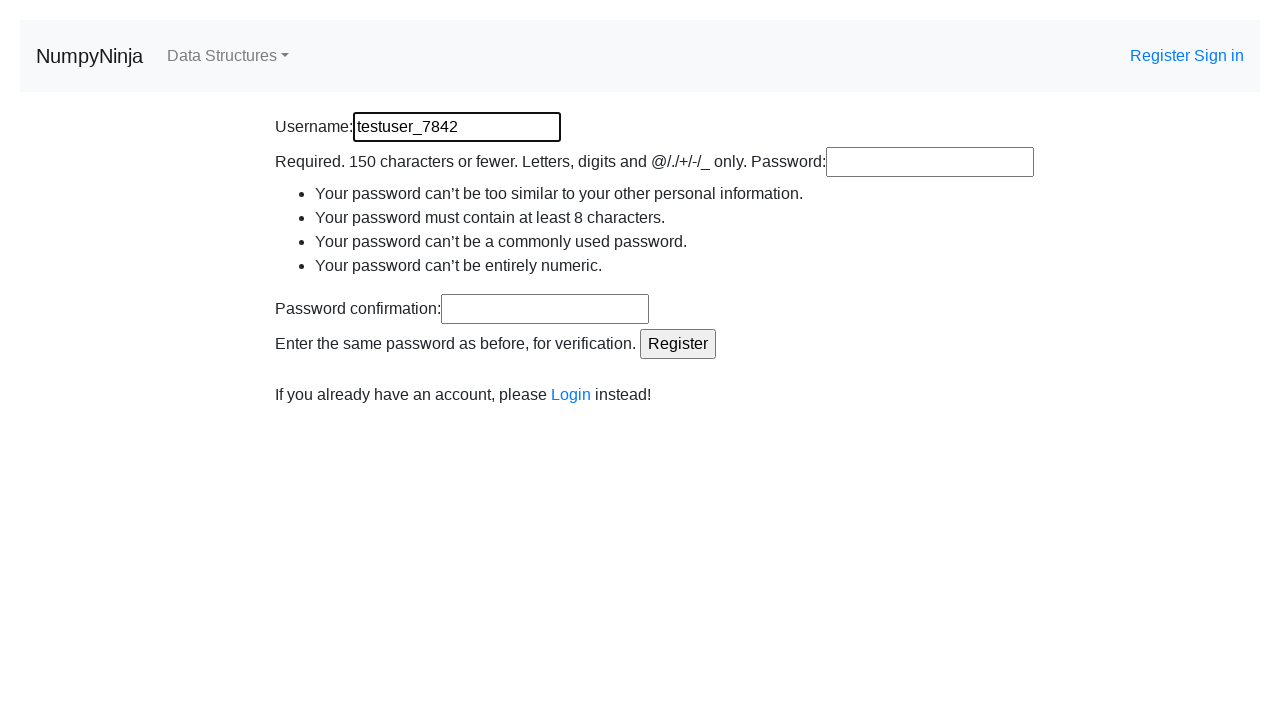

Filled password field with 'SecurePass123!' on input[name='password1']
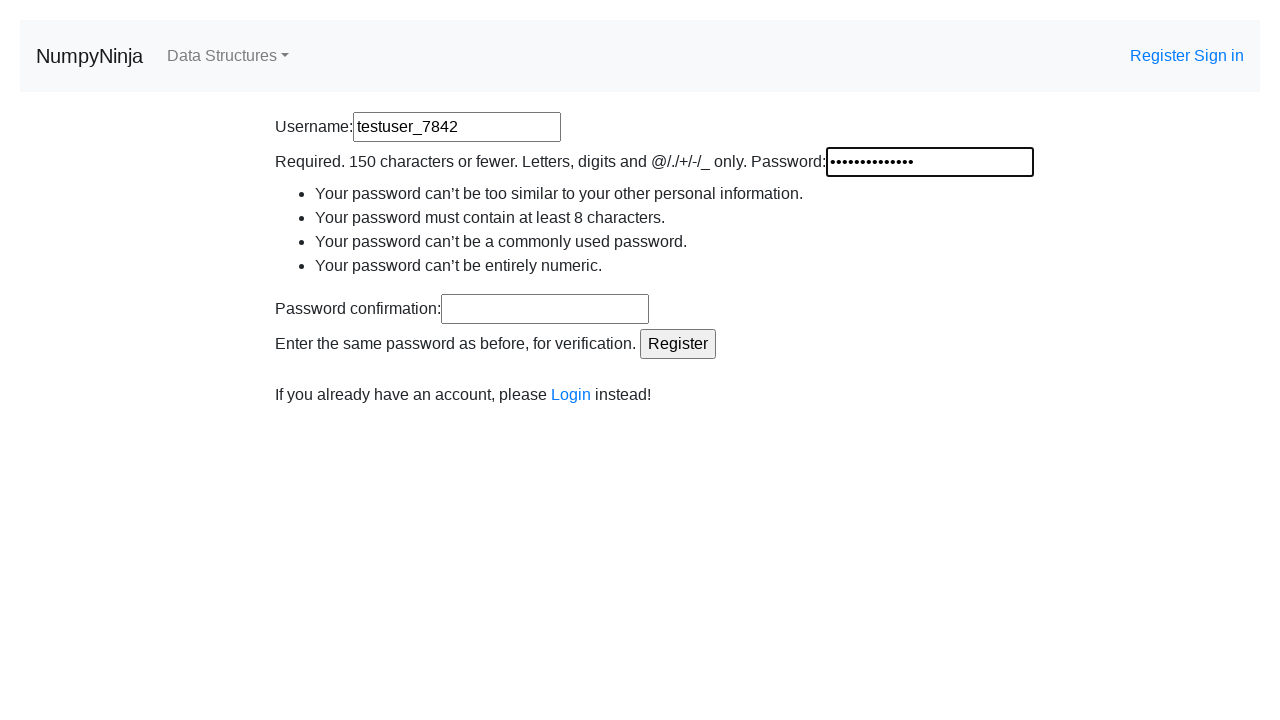

Filled confirm password field with 'SecurePass123!' on input[name='password2']
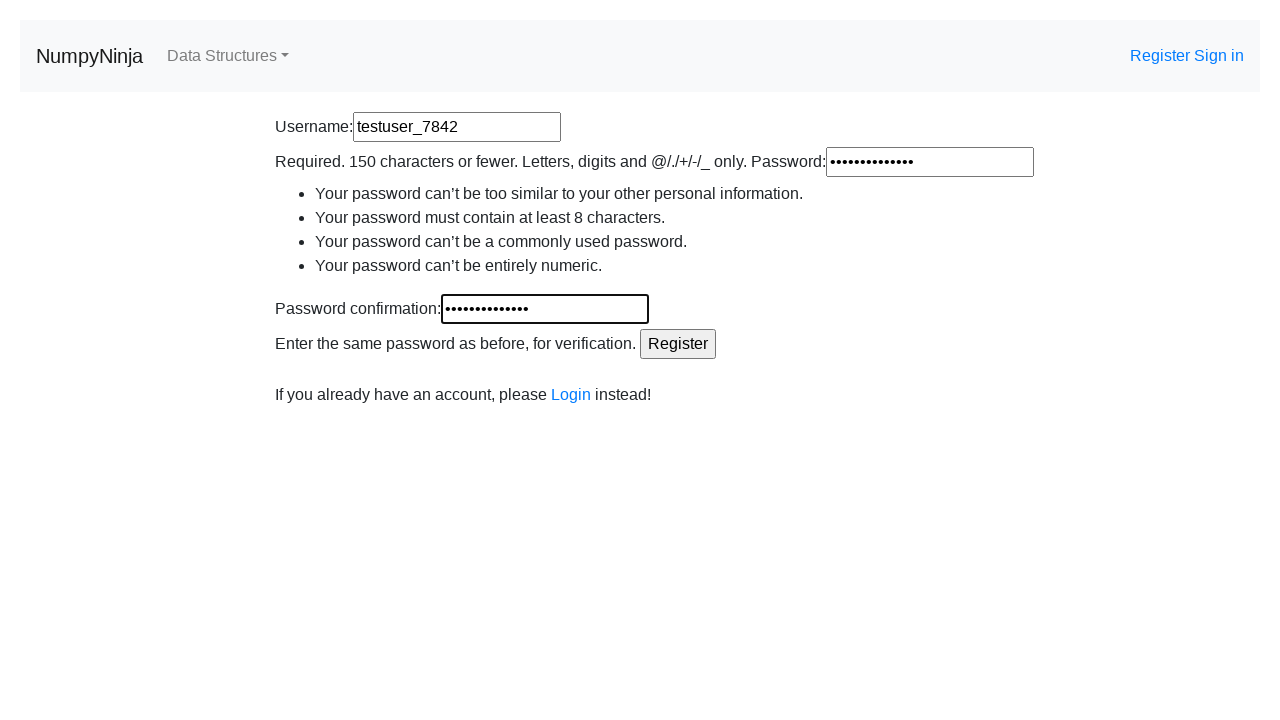

Clicked the Register button at (678, 344) on input[value='Register']
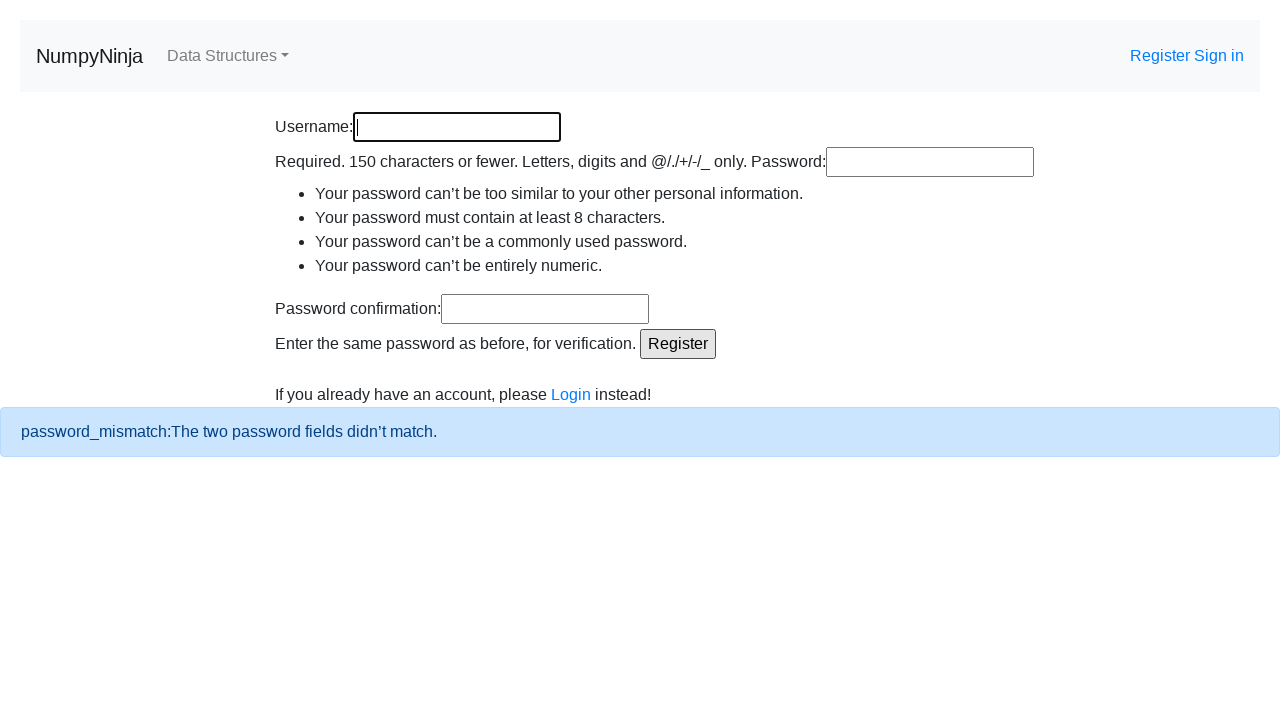

Waited for page to reach networkidle state
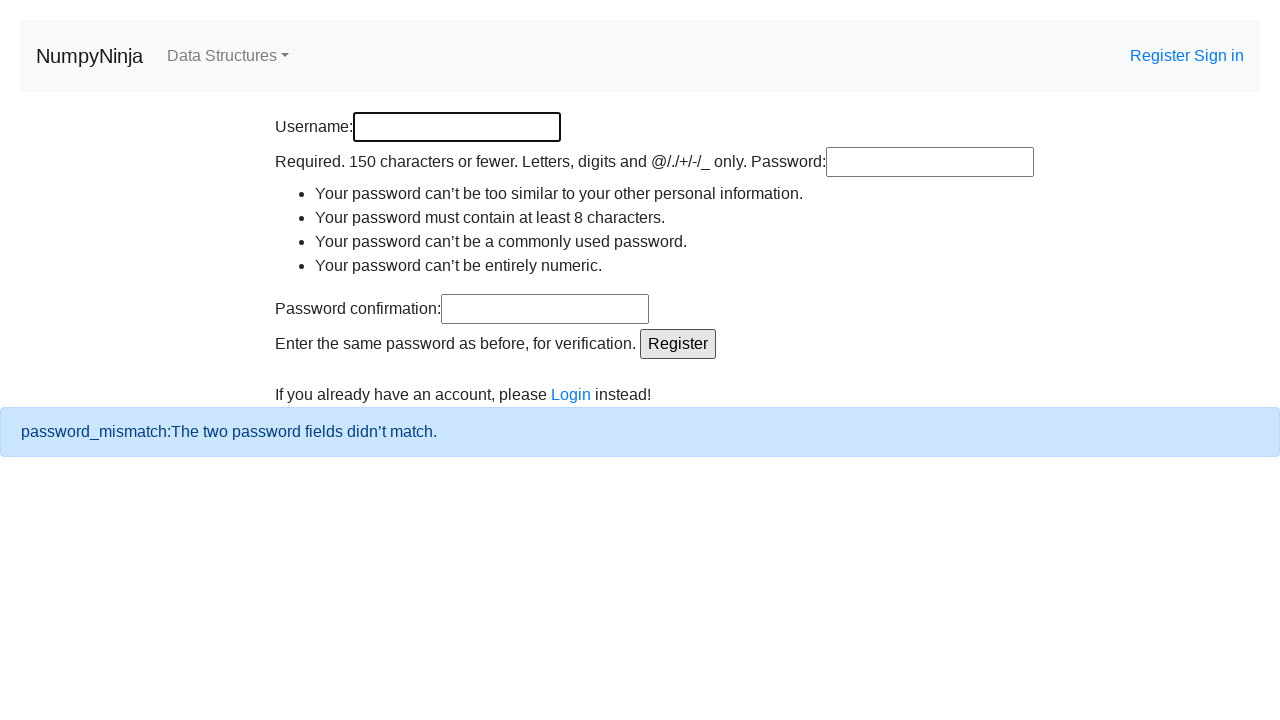

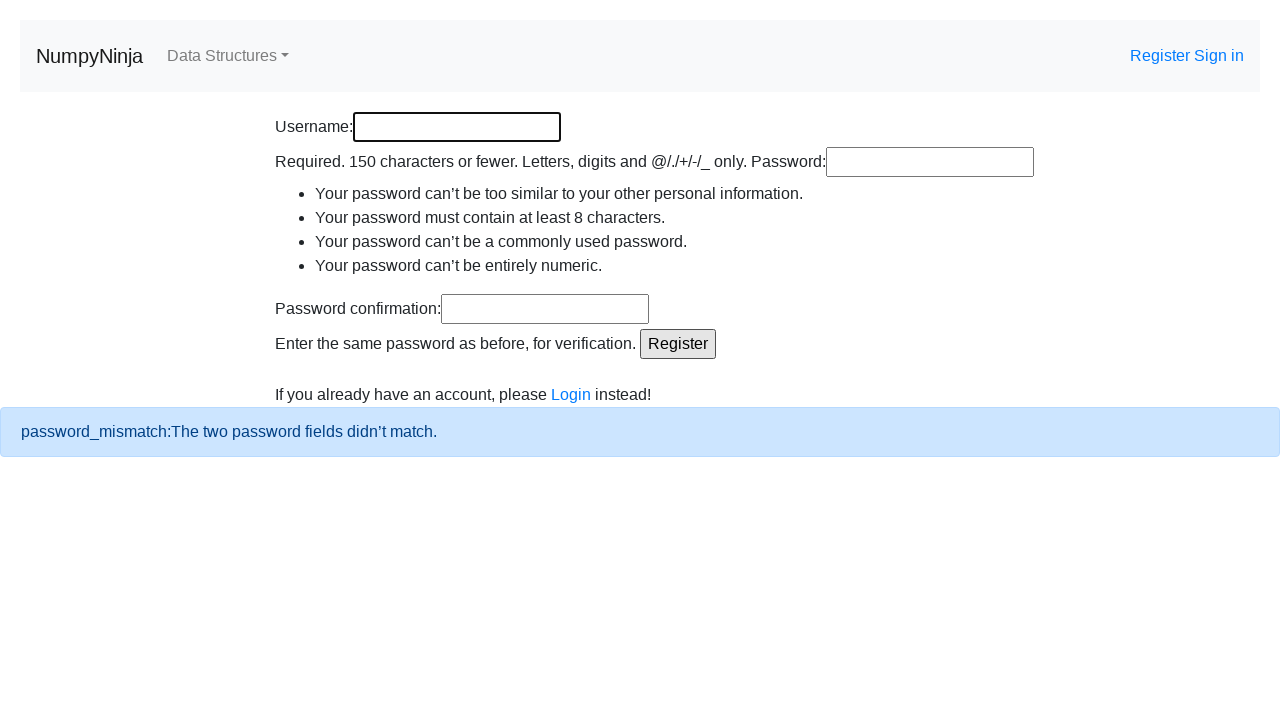